Navigates to the Automation Practice page and verifies that footer links are present and have valid href attributes

Starting URL: https://rahulshettyacademy.com/AutomationPractice/

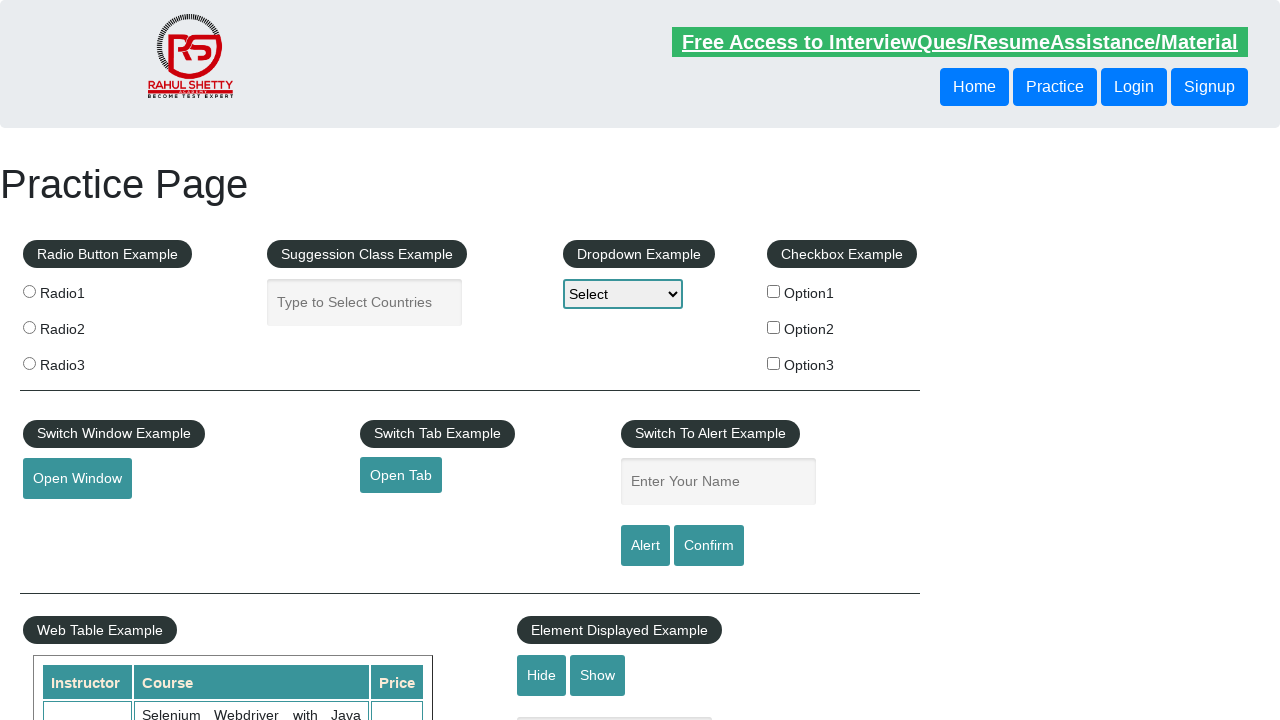

Navigated to Automation Practice page
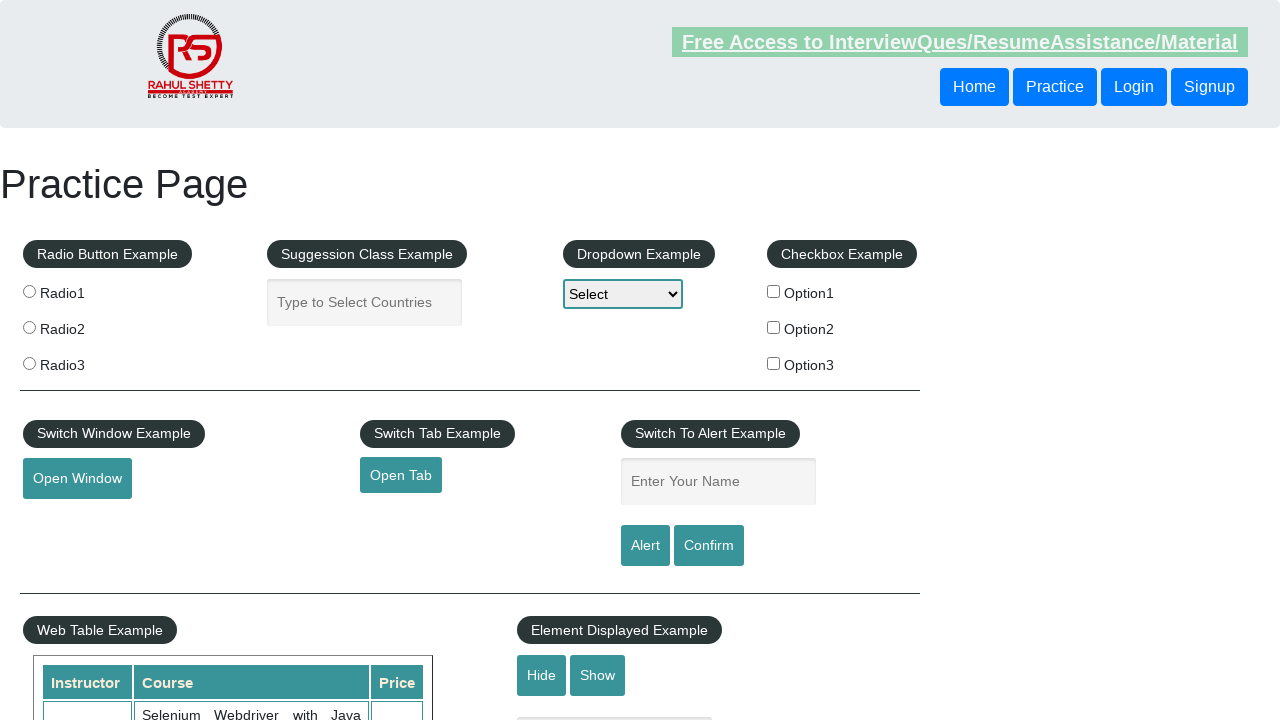

Footer links selector became available
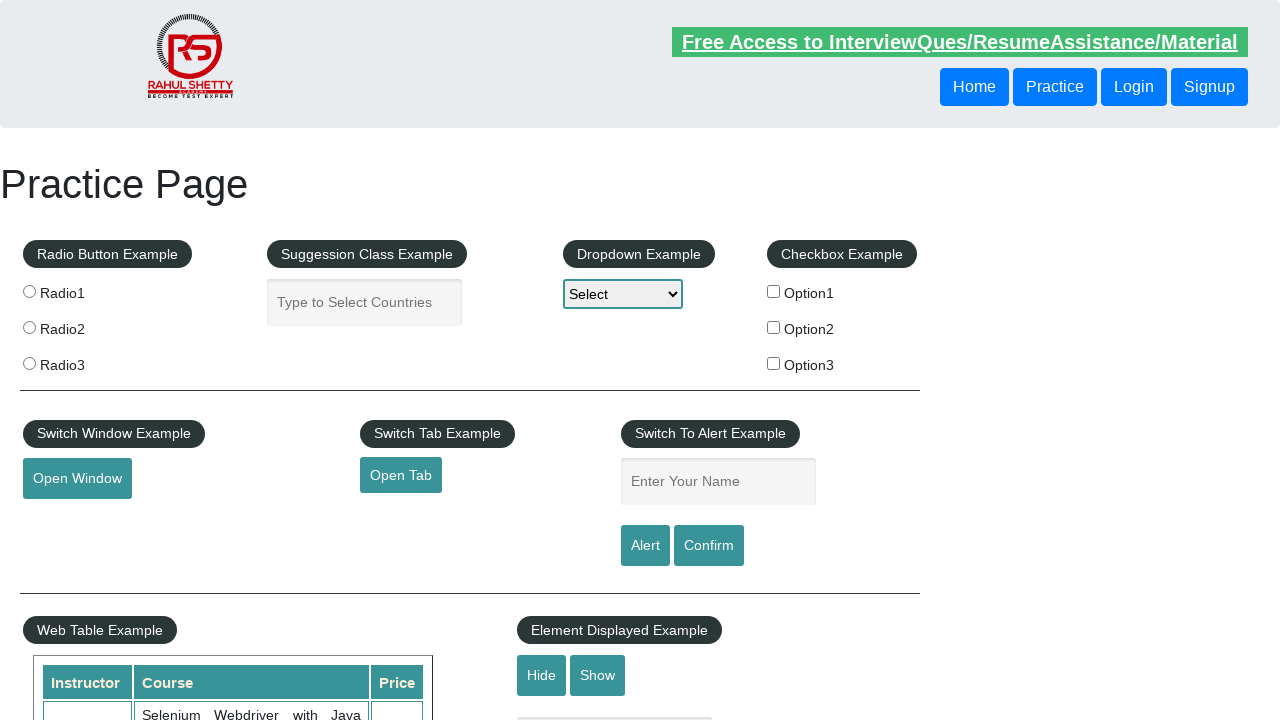

Located all footer links using 'li.gf-li a' selector
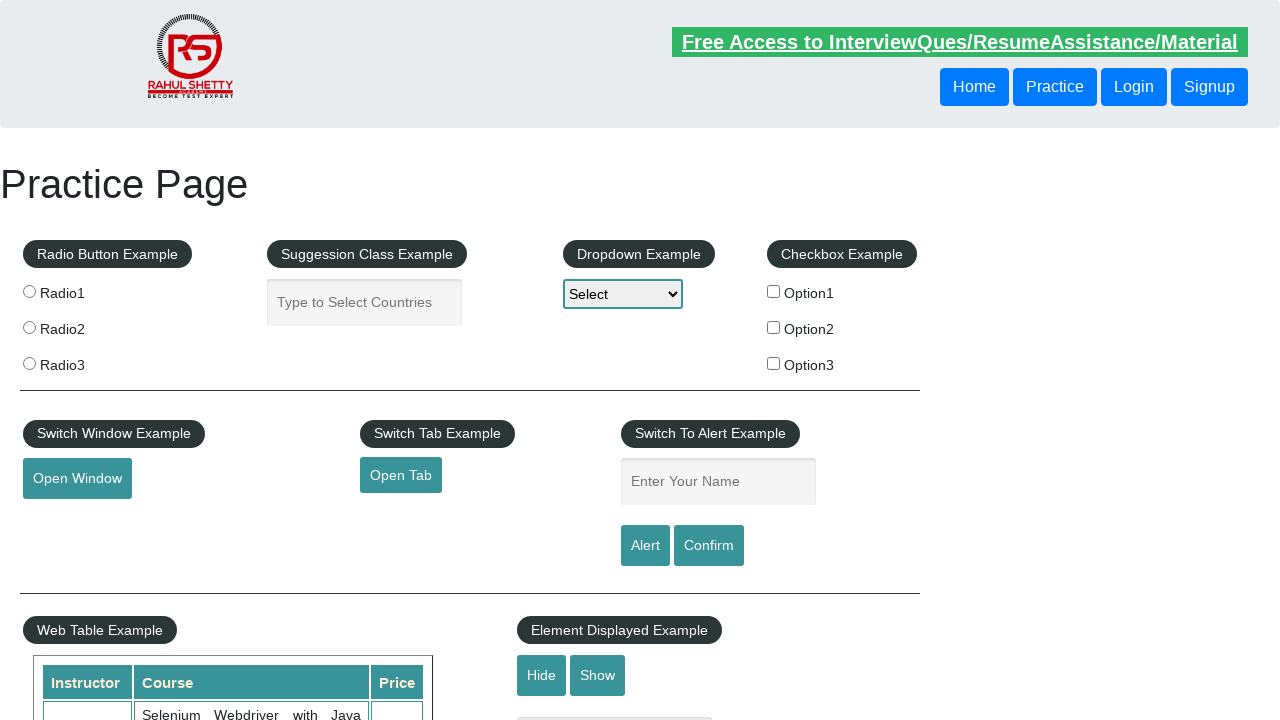

Counted 20 footer links
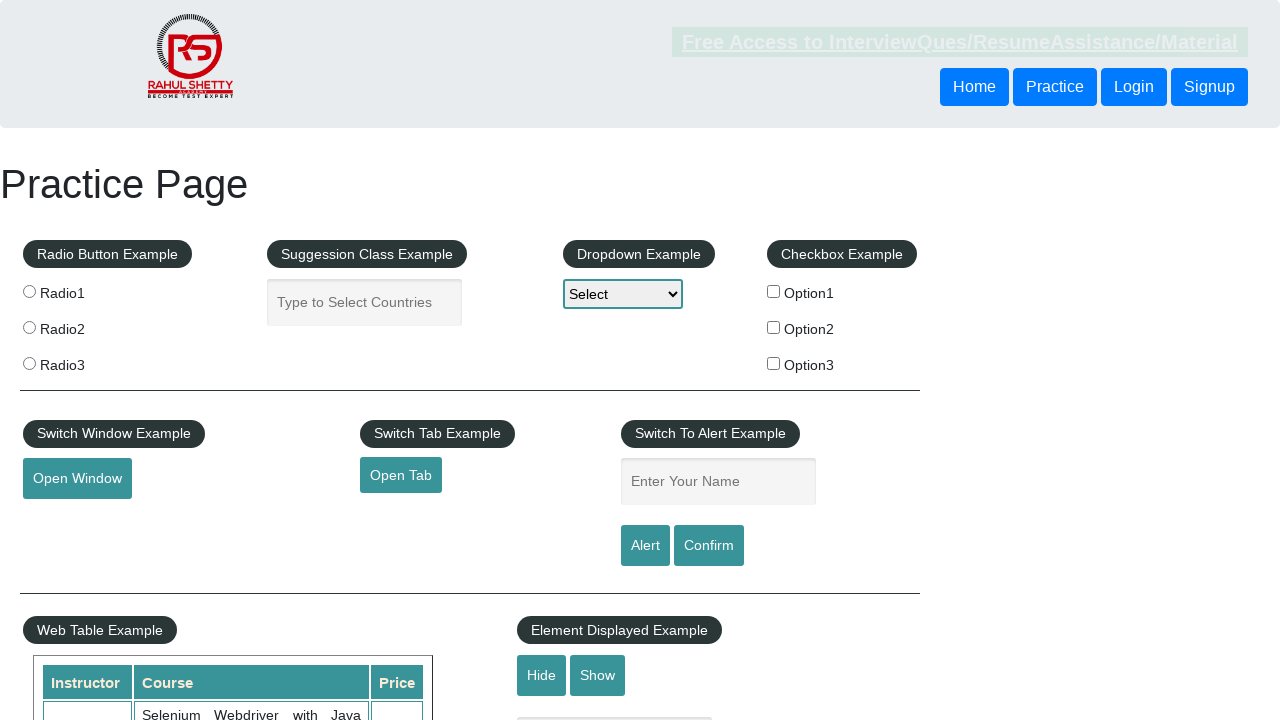

Assertion passed: footer links are present
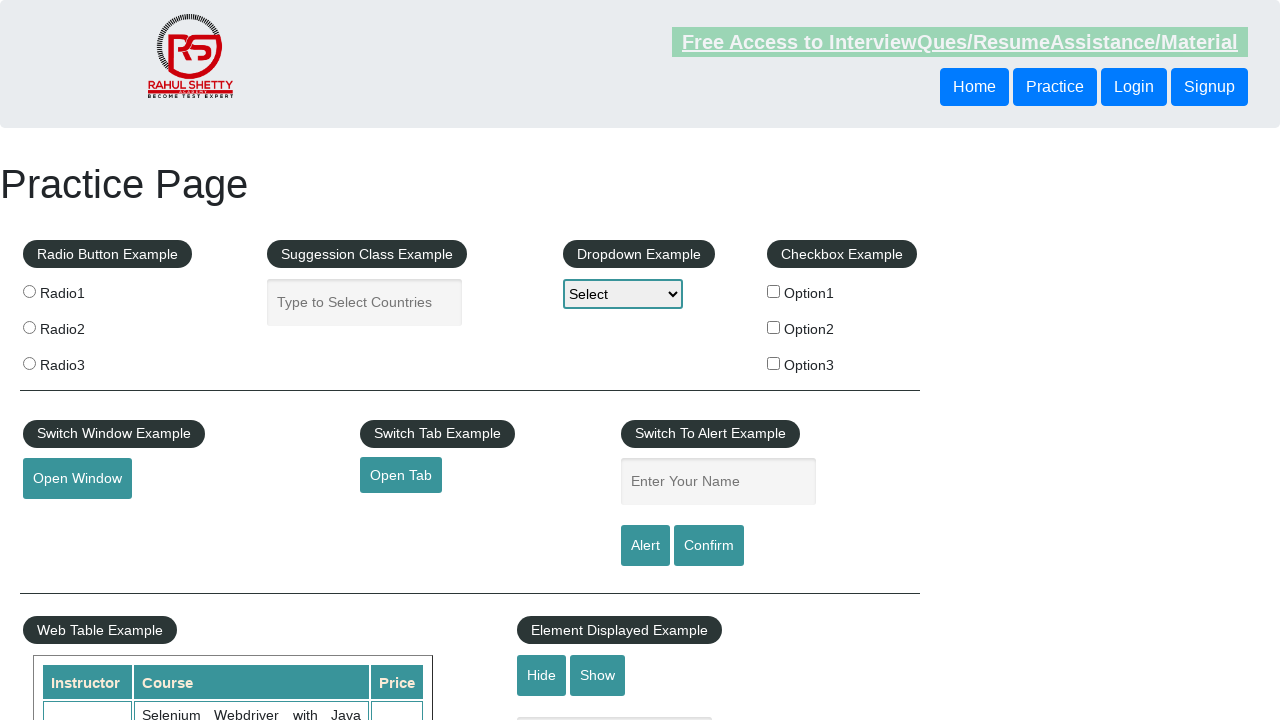

Located the first footer link
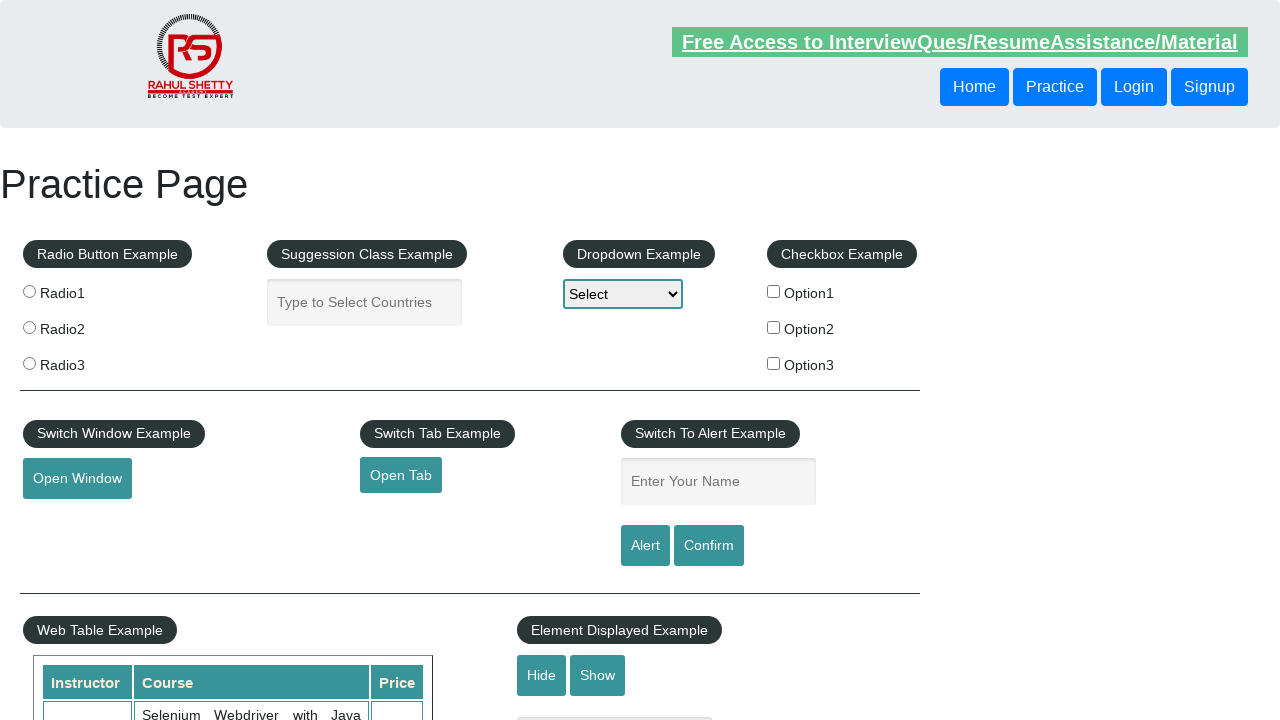

Retrieved href attribute from first link: #
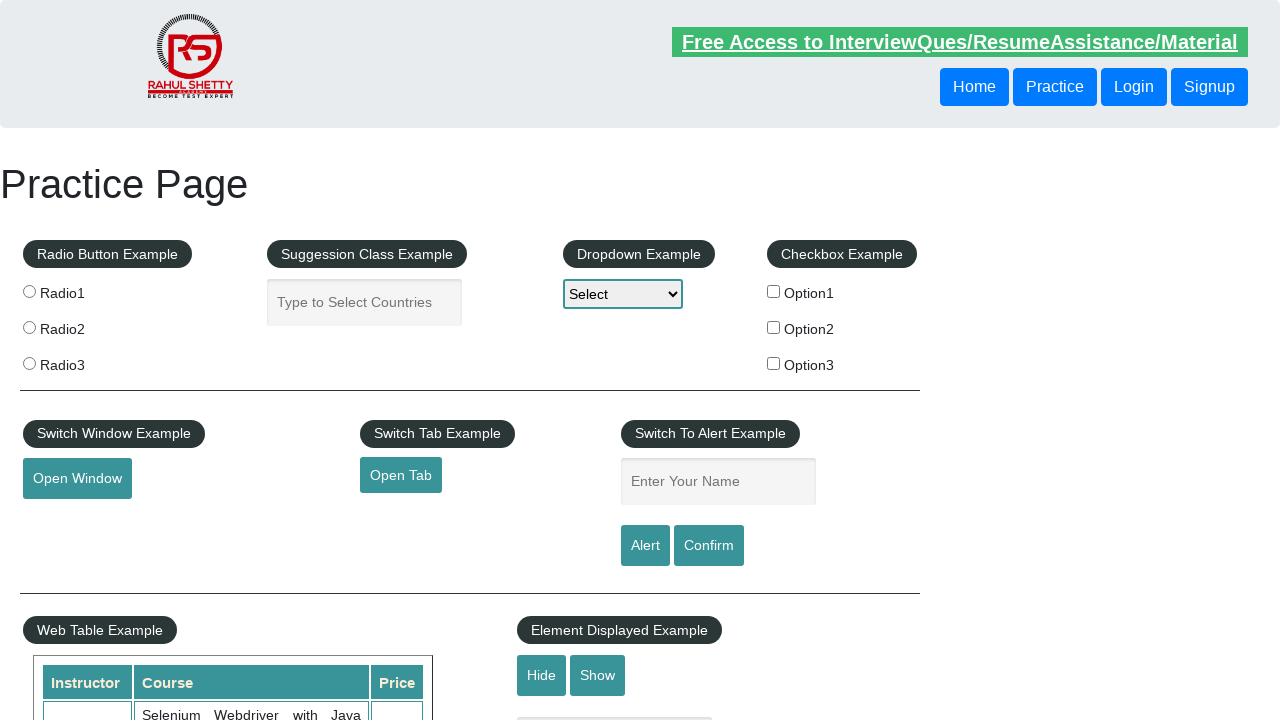

Assertion passed: first link has valid href attribute
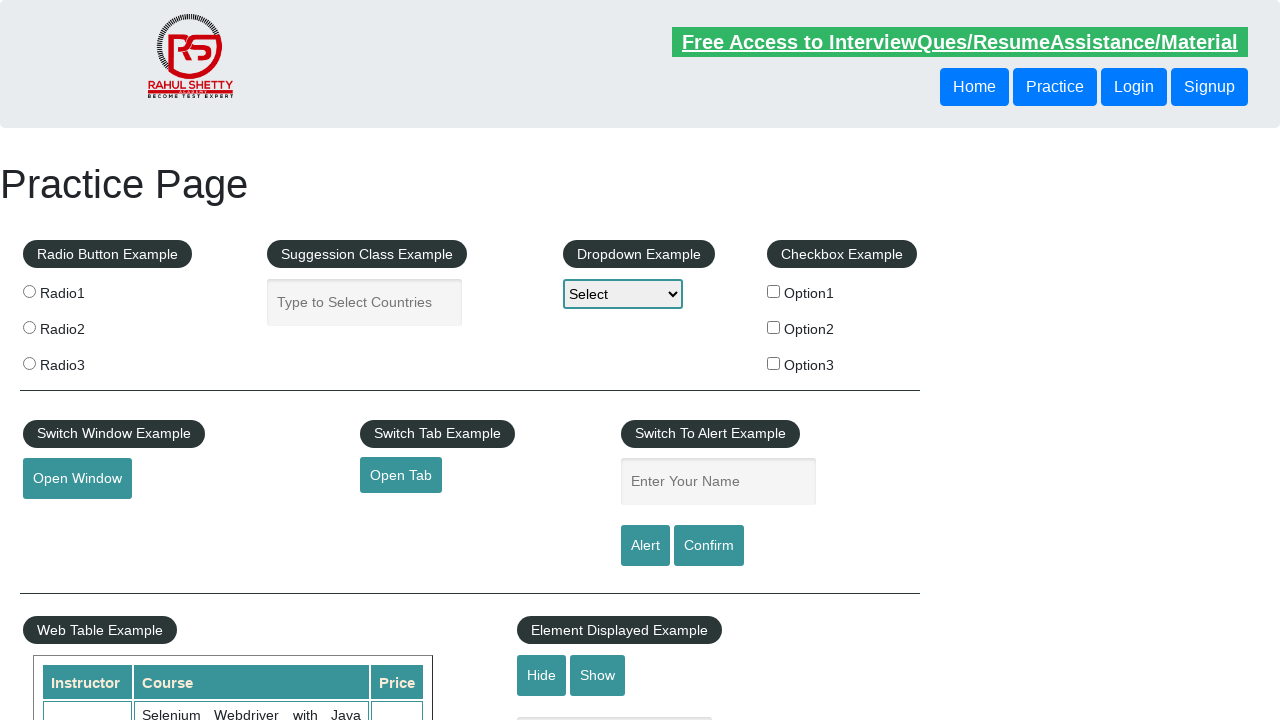

Clicked the first footer link at (157, 482) on li.gf-li a >> nth=0
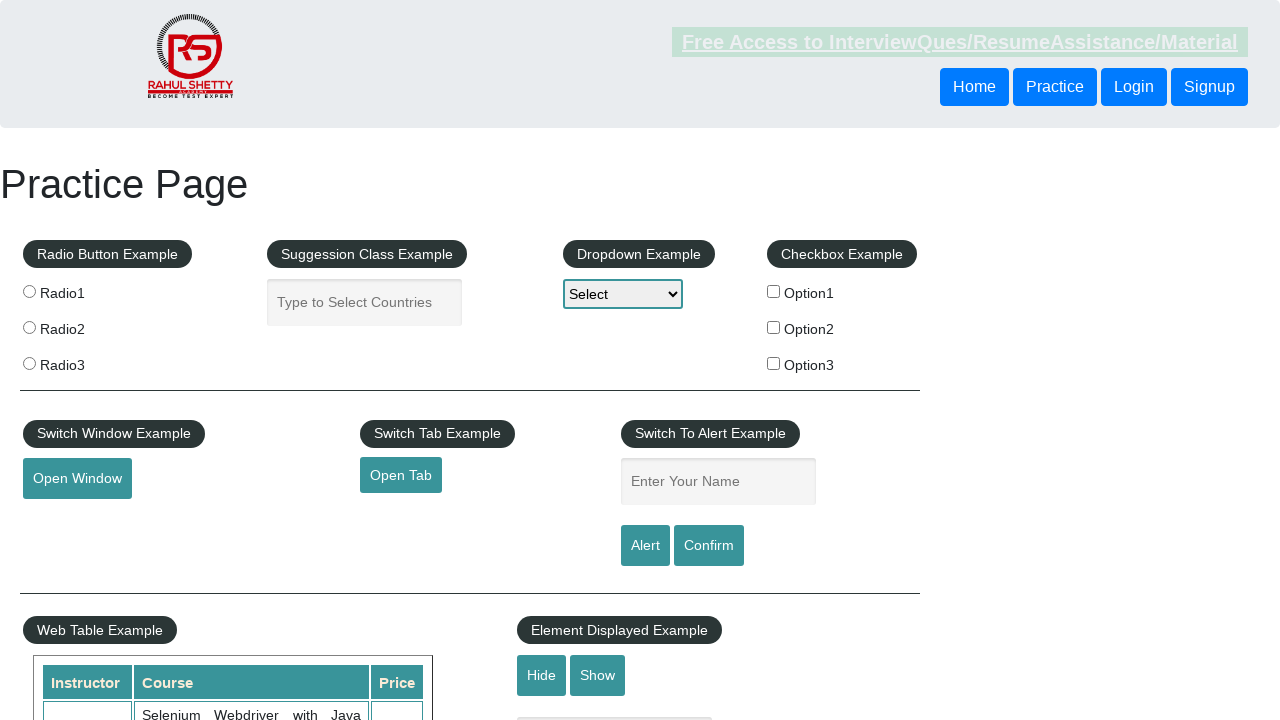

Page navigation completed and DOM content loaded
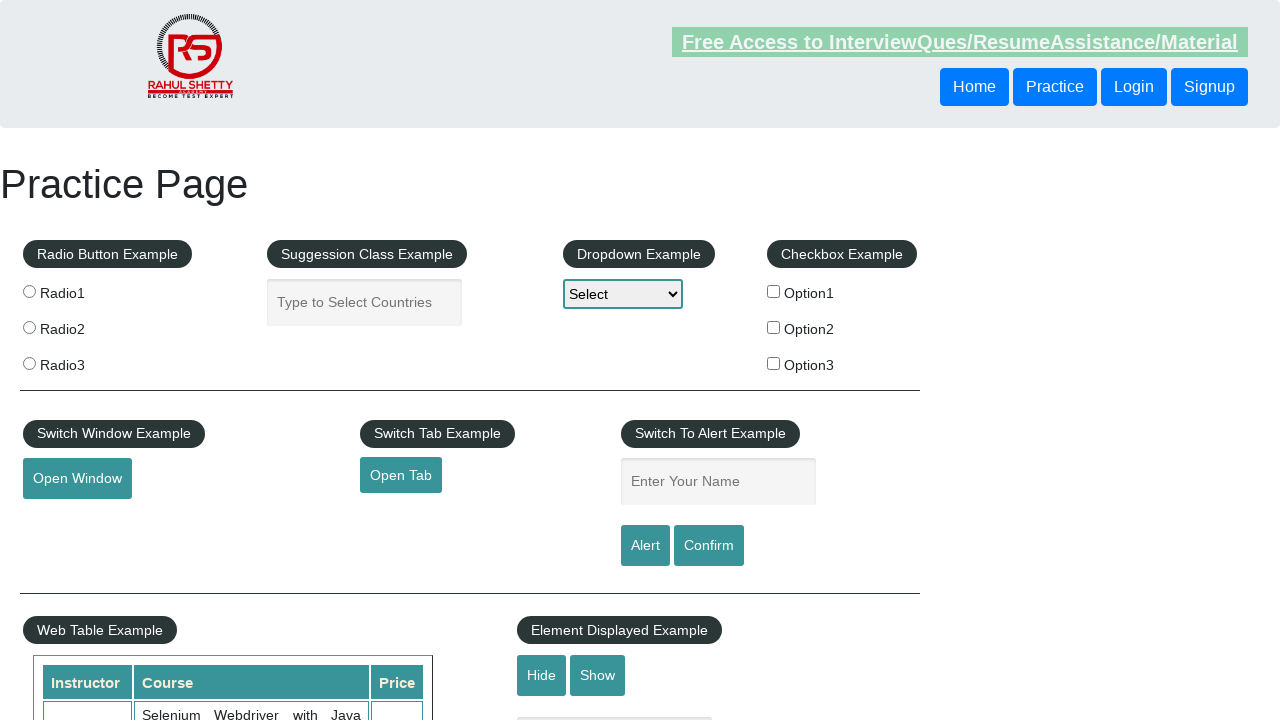

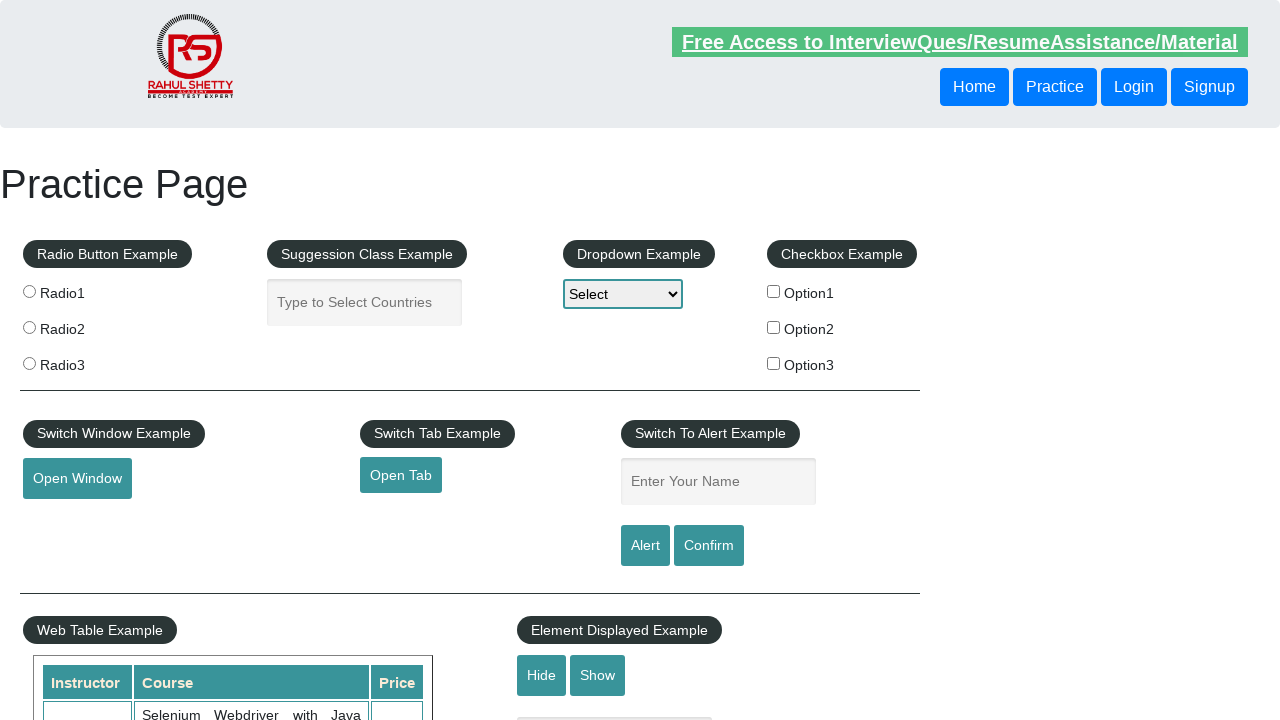